Tests interaction with a custom listbox dropdown by clicking on the BHK Type filter and selecting the 3rd option using keyboard navigation

Starting URL: https://www.nobroker.in/

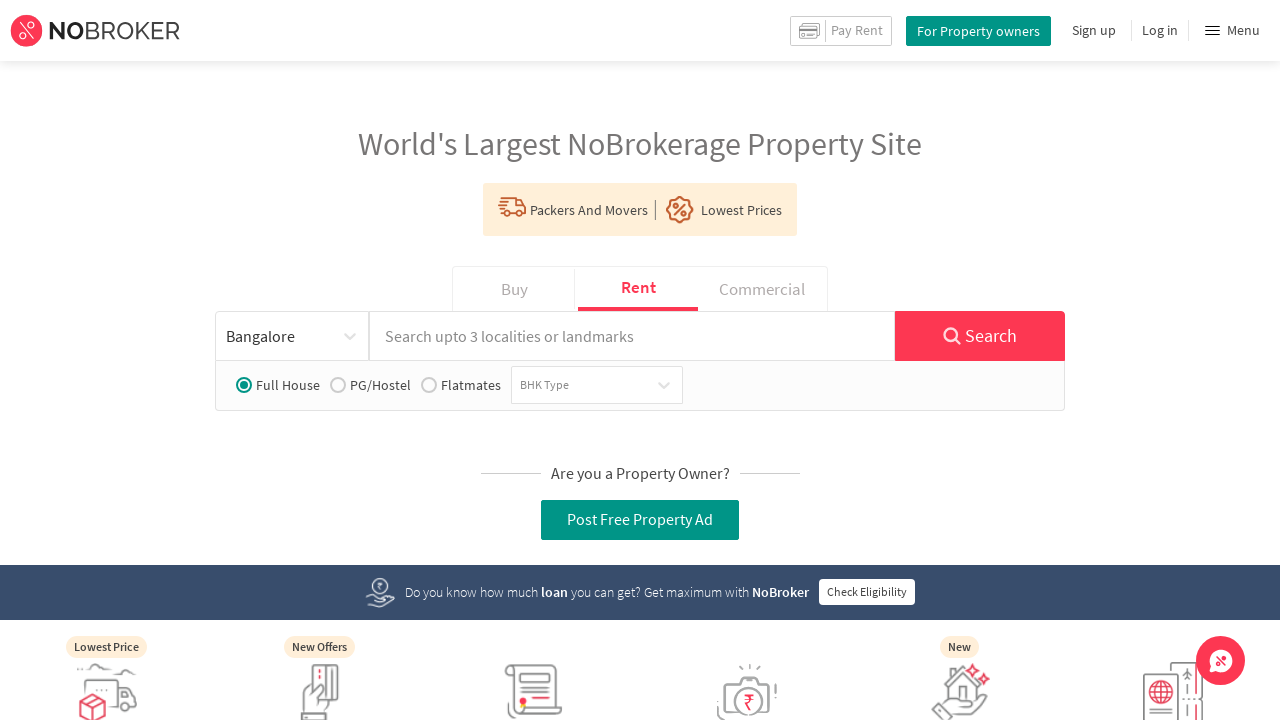

Clicked on BHK Type filter dropdown to open it at (544, 385) on xpath=//div[text()='BHK Type']
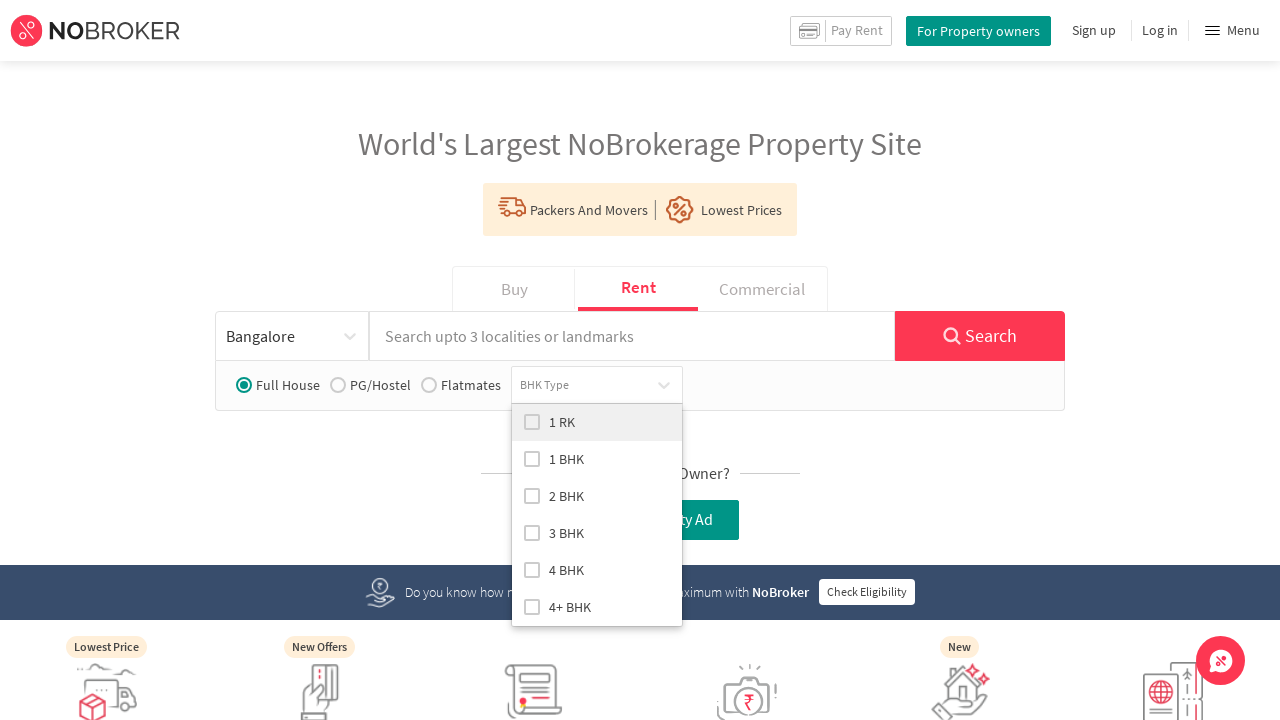

Waited for dropdown menu to fully open
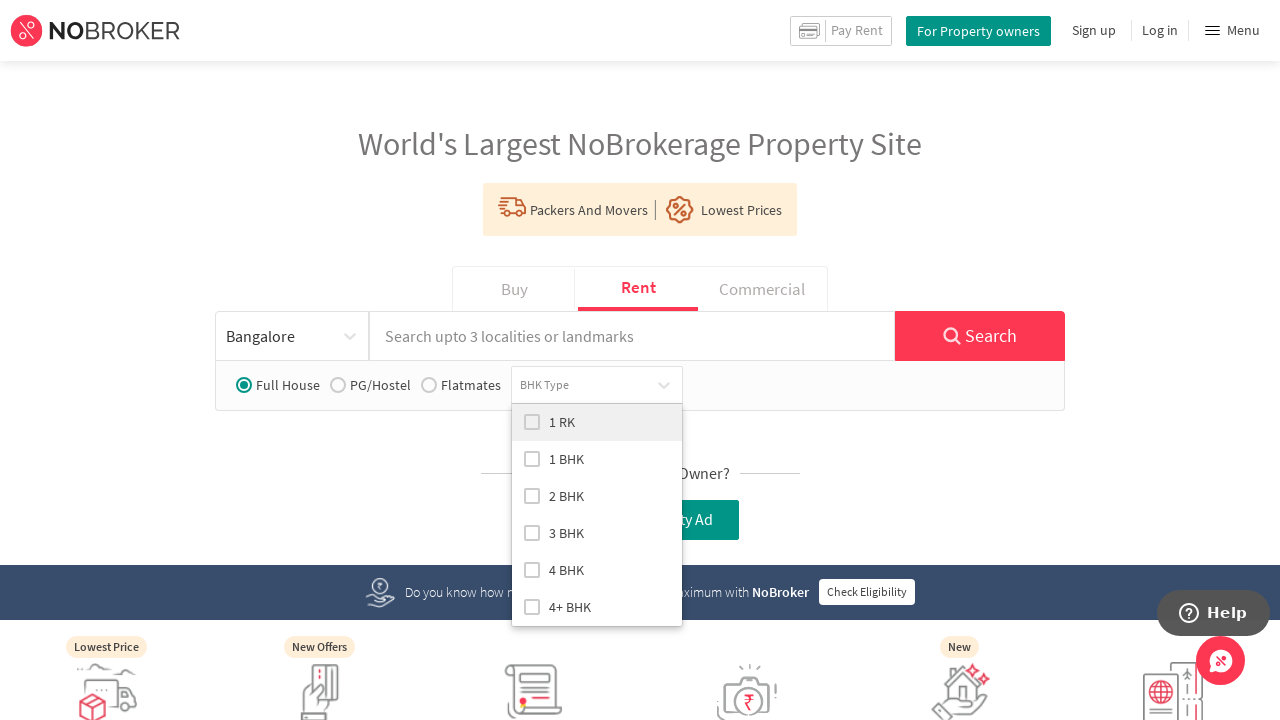

Pressed ArrowDown key to navigate to next option
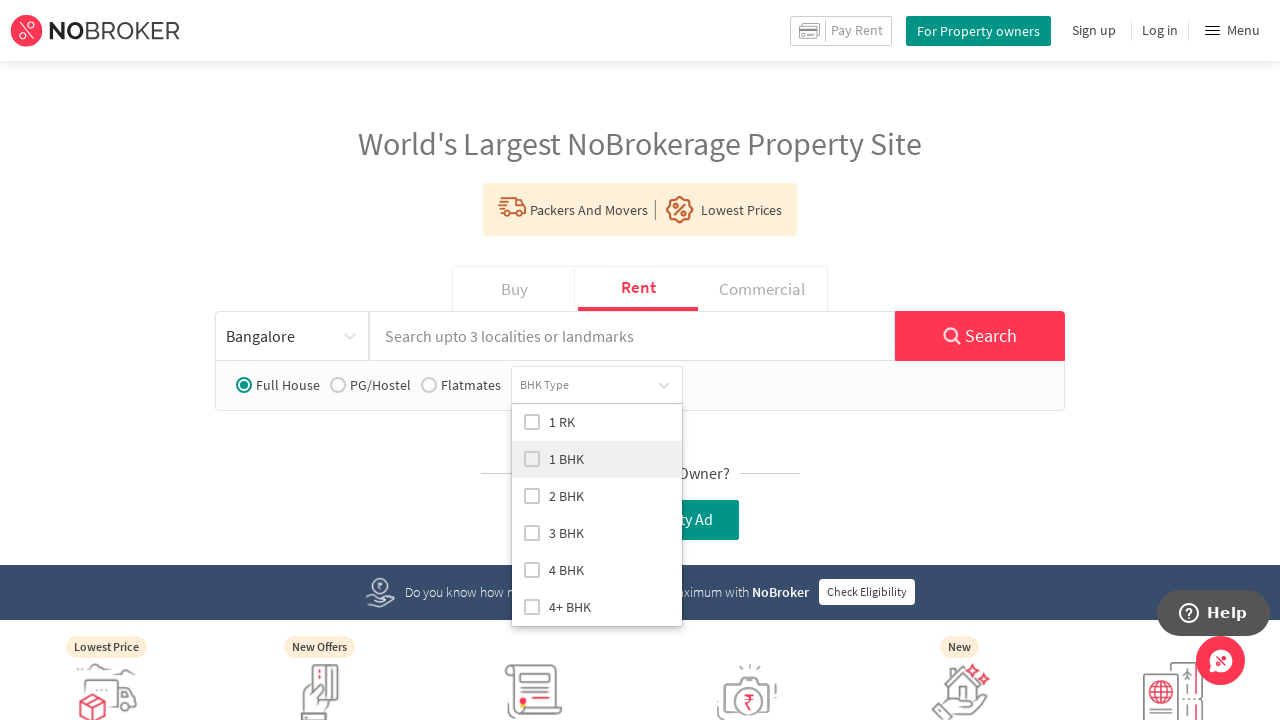

Pressed ArrowDown key again to navigate to 3rd option
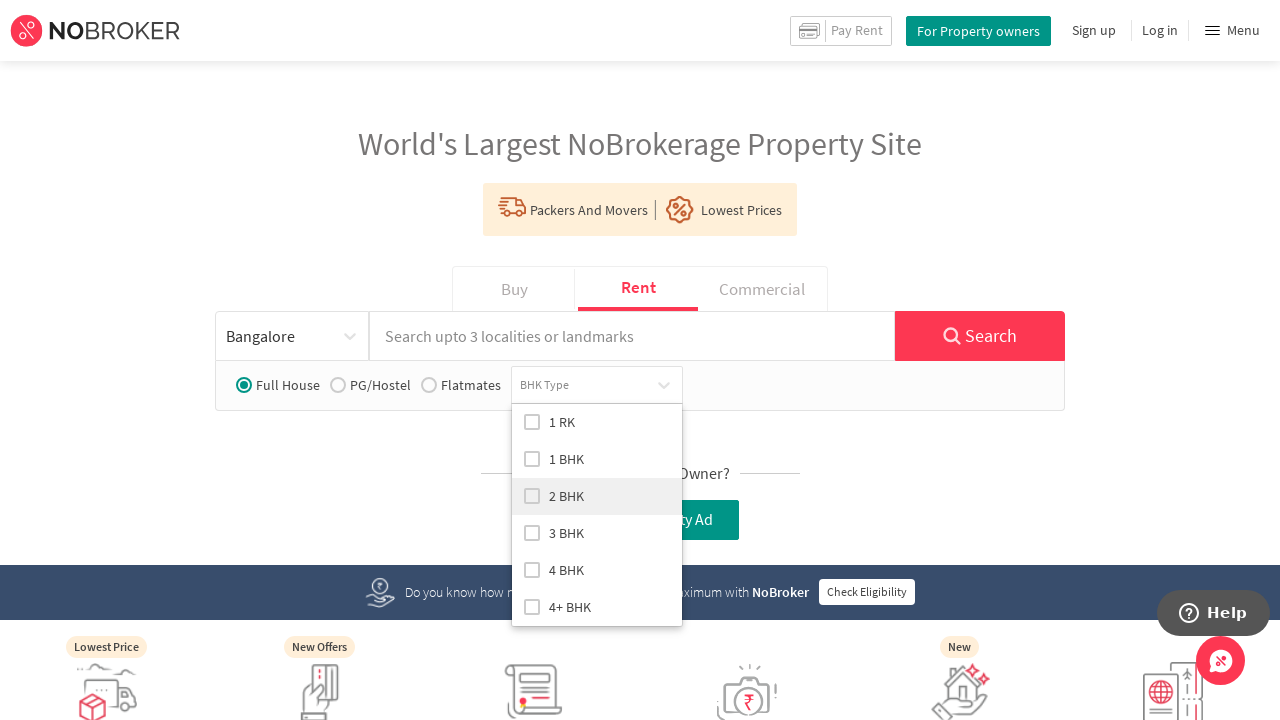

Pressed Enter to select the 3rd BHK Type option
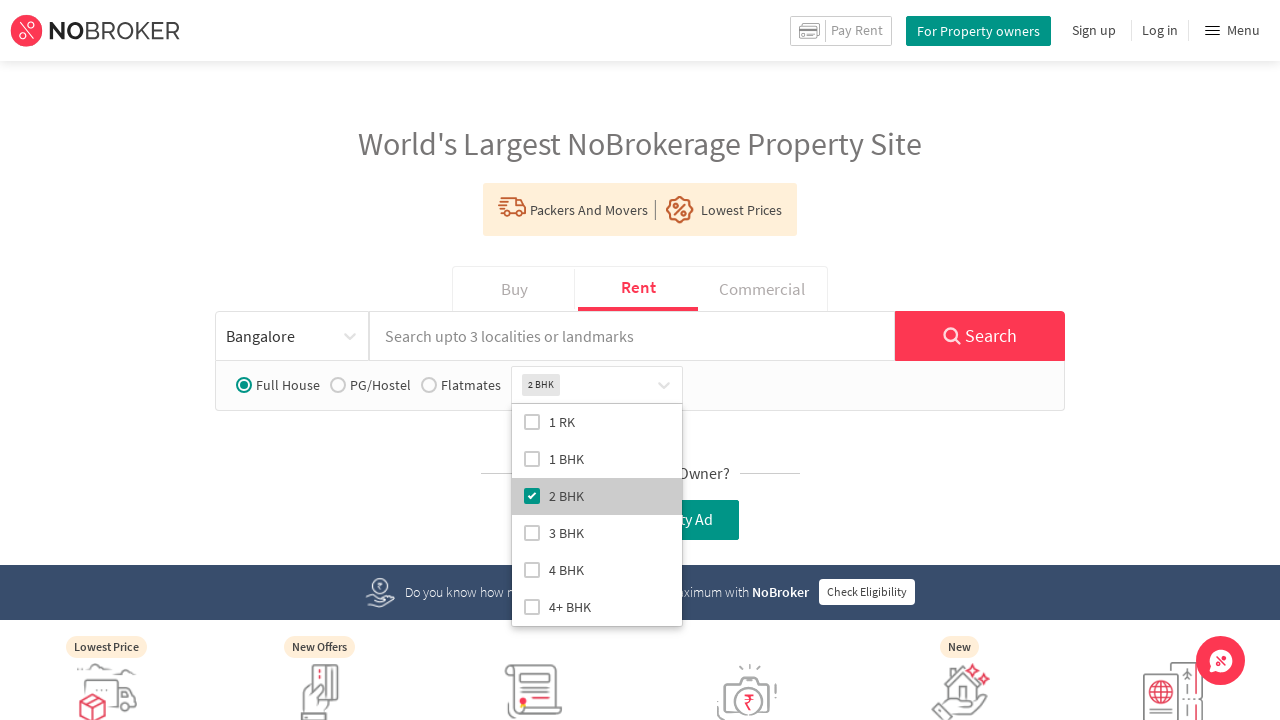

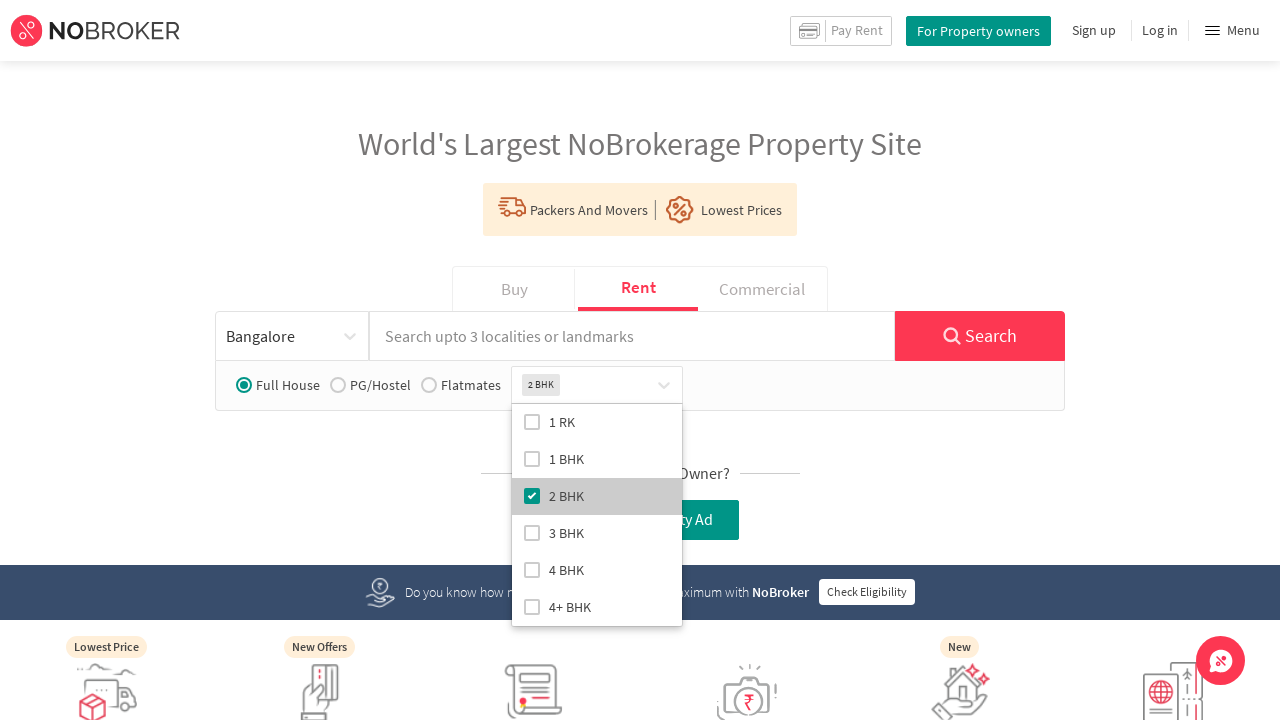